Tests clicking Phones category and viewing a phone product details

Starting URL: https://www.demoblaze.com/

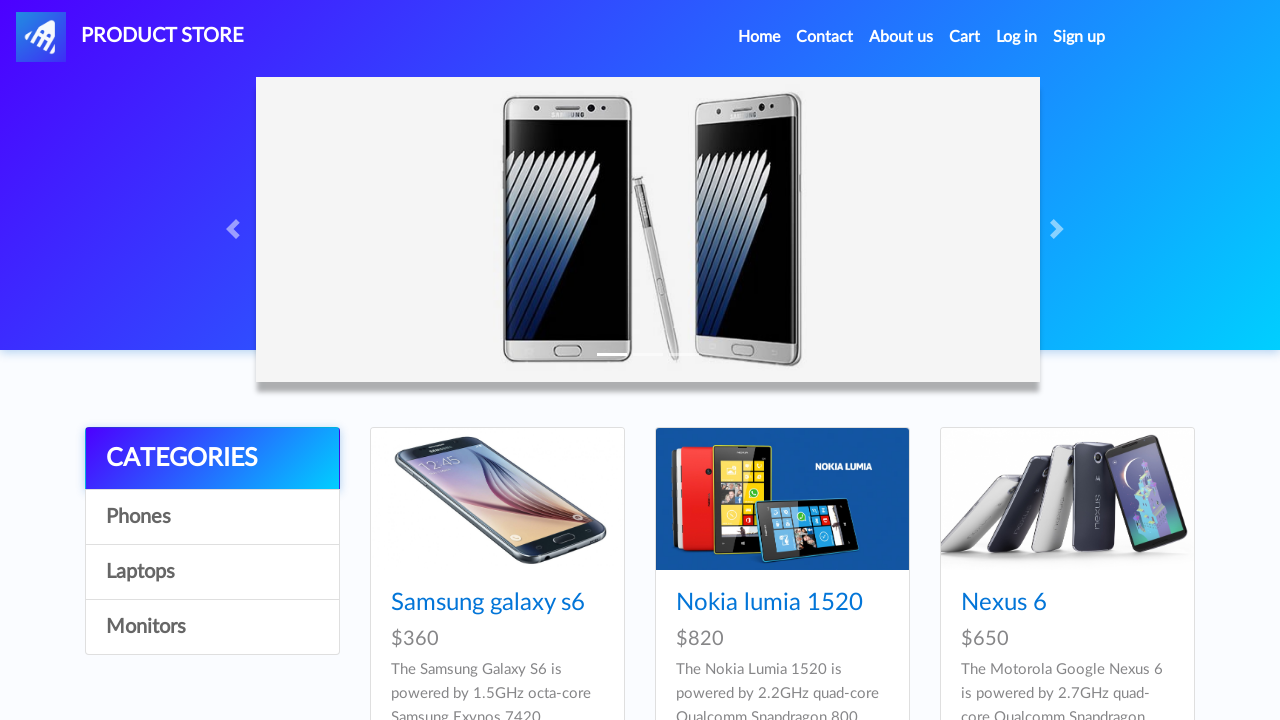

Clicked on Phones category at (212, 517) on (//a[normalize-space()='Phones'])[1]
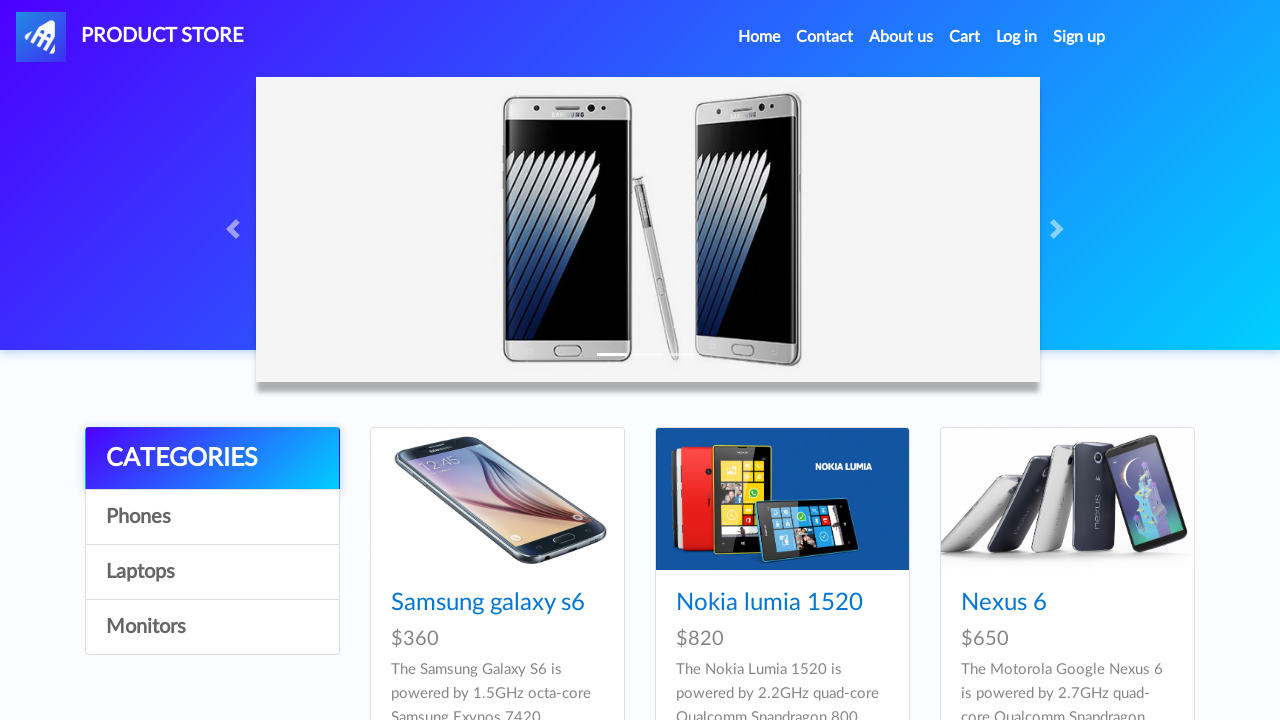

Clicked on Samsung galaxy s6 product at (488, 603) on xpath=//a[normalize-space()='Samsung galaxy s6']
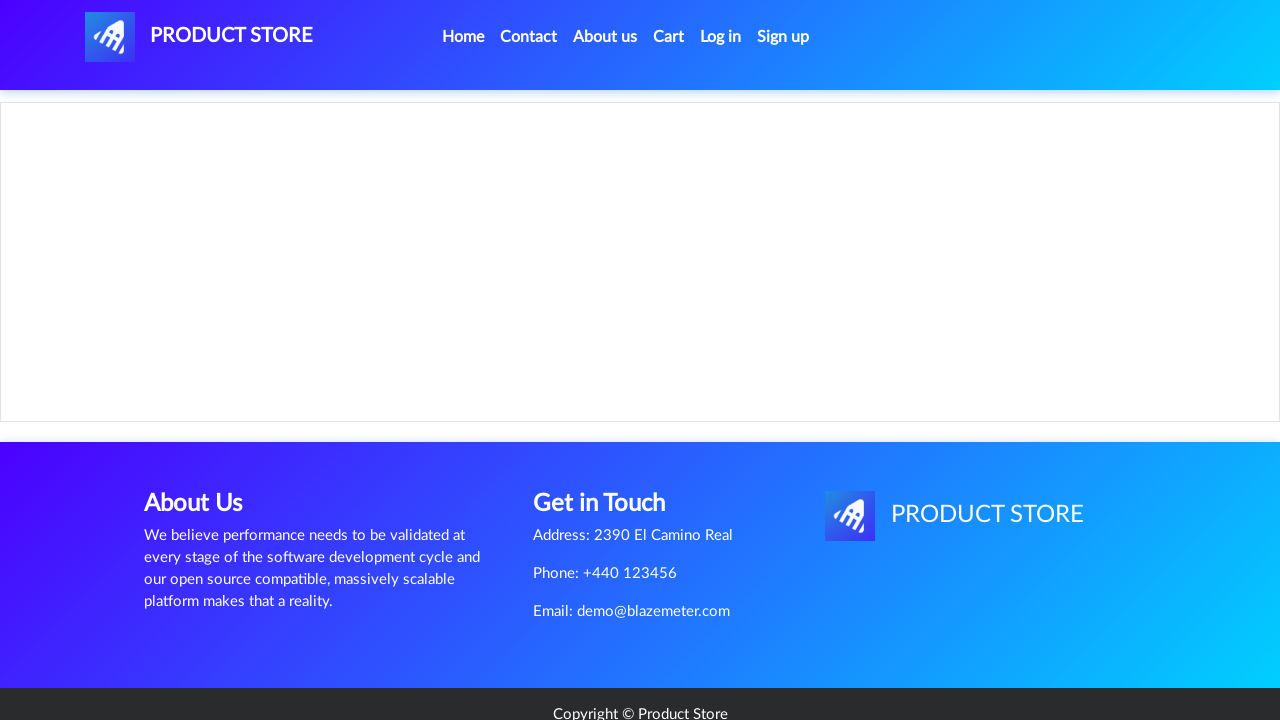

Product title (h2) loaded
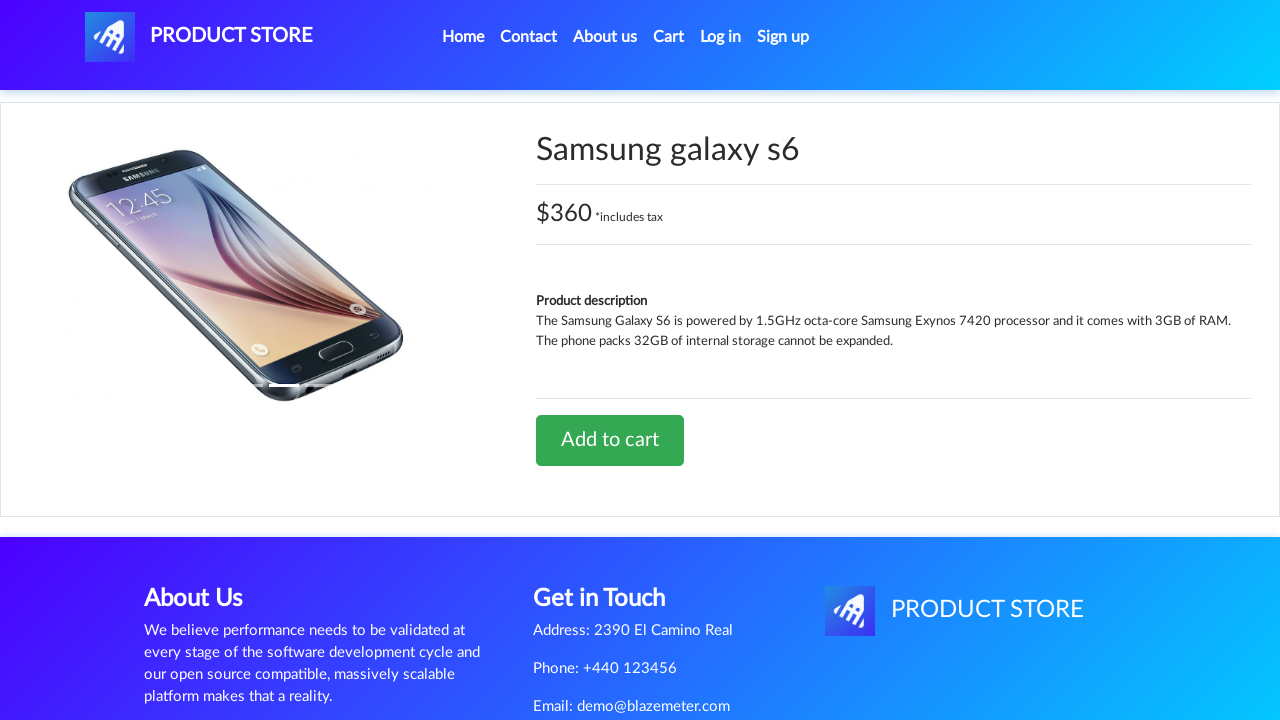

Product details information loaded
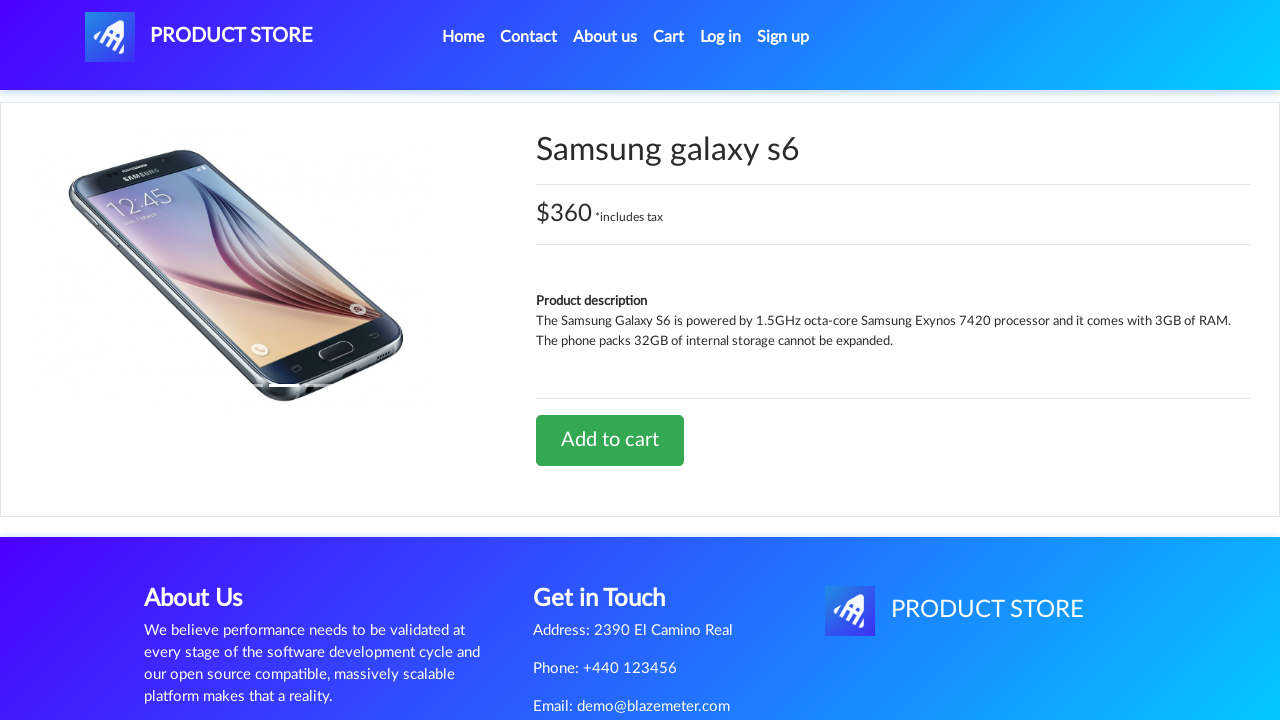

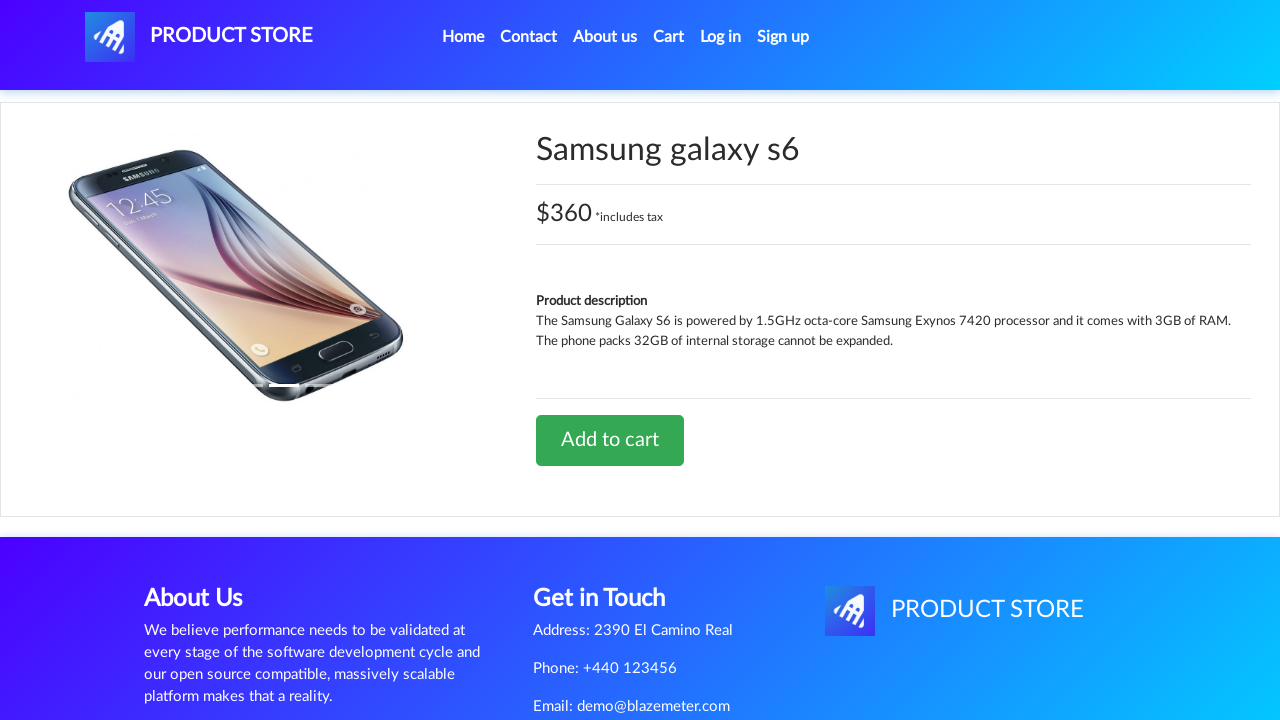